Tests clicking on the "Moved" API link that returns a 301 status code

Starting URL: https://demoqa.com/links

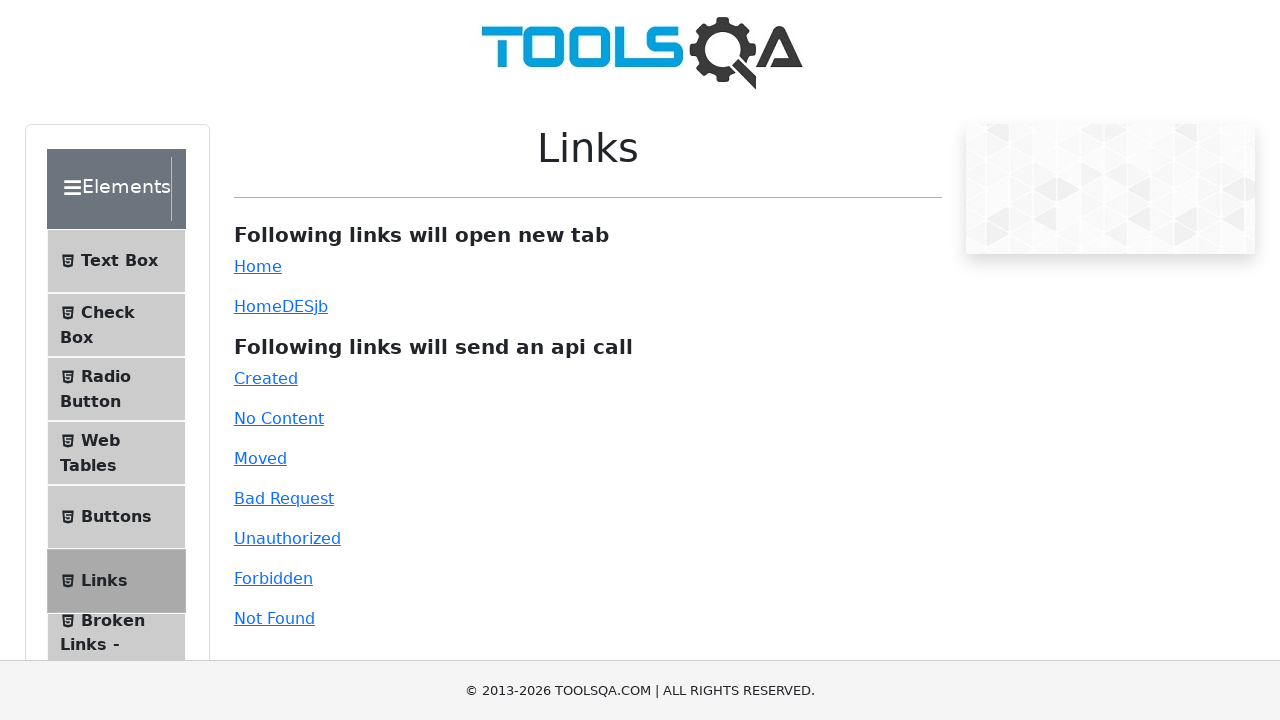

Navigated to https://demoqa.com/links
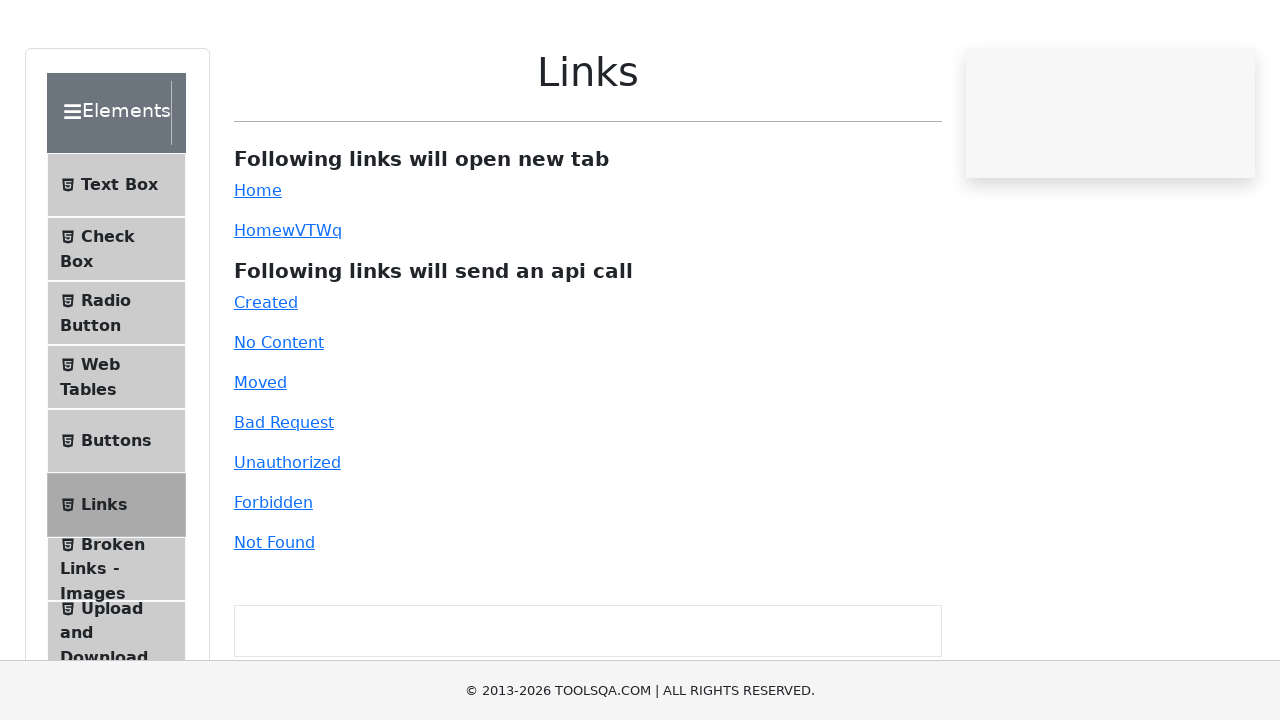

Clicked the 'Moved' API link that returns a 301 status code at (260, 458) on #moved
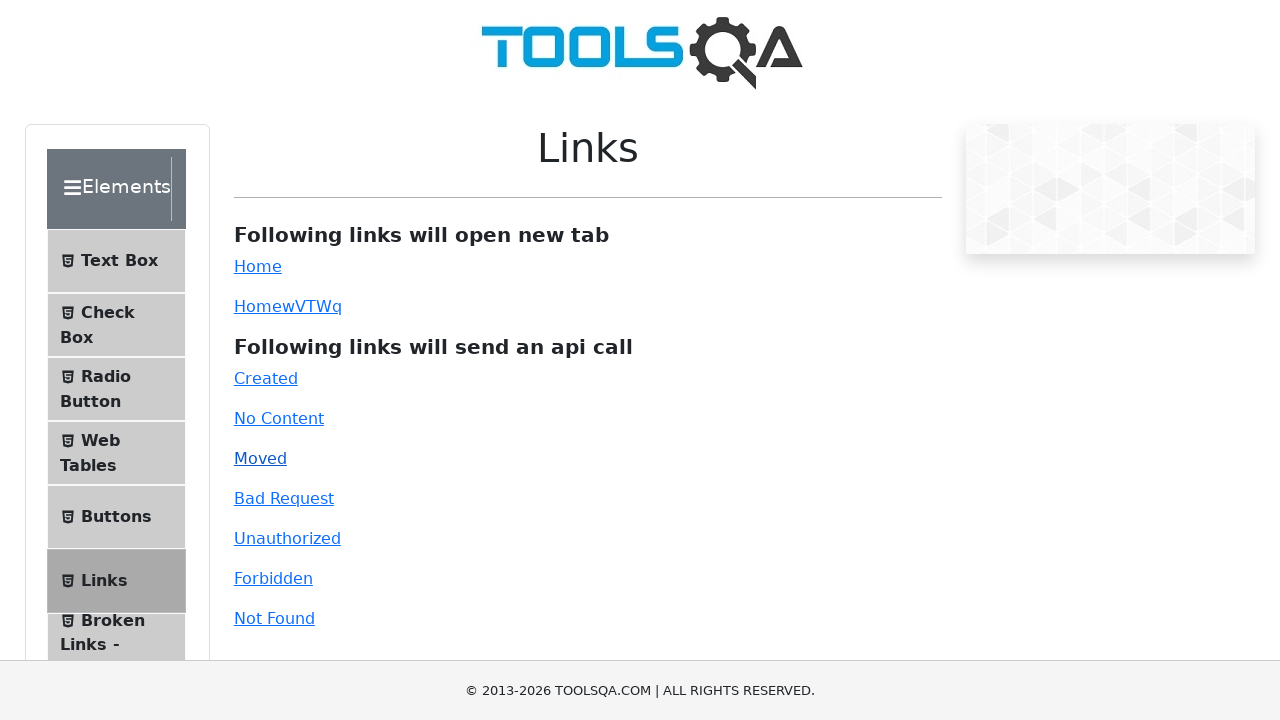

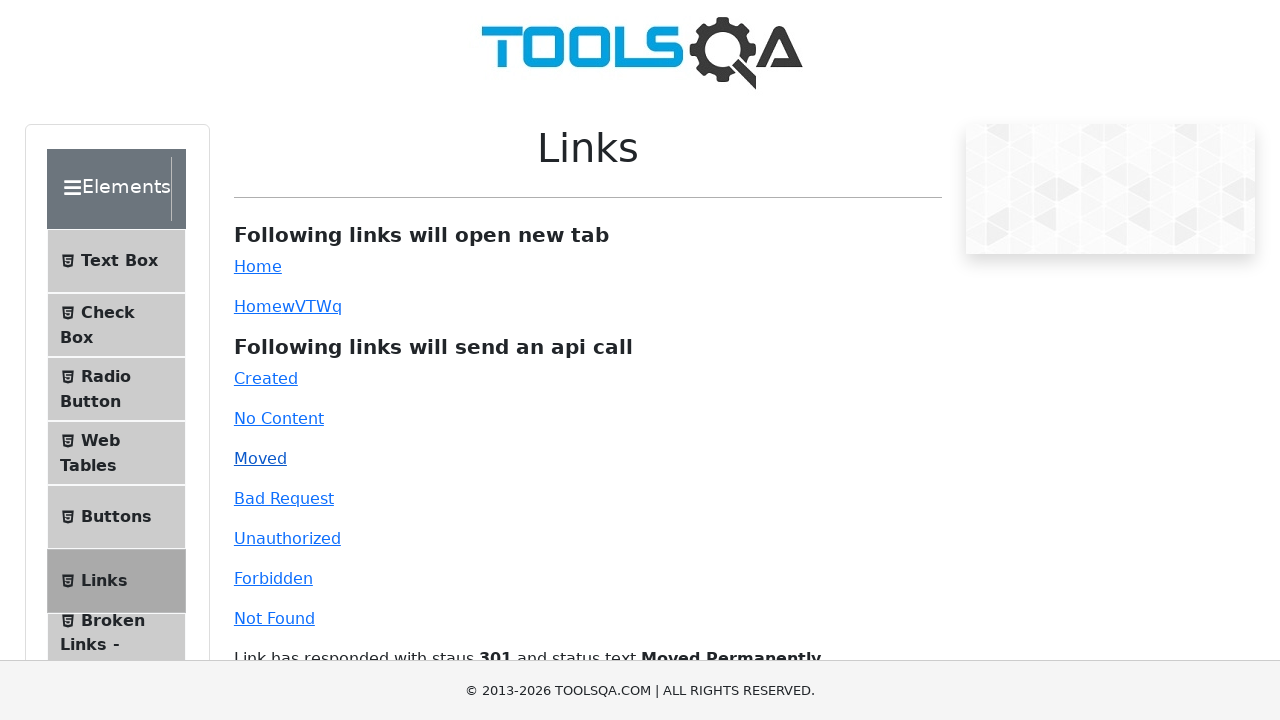